Tests basic alert handling by clicking the alert button and dismissing the alert

Starting URL: https://demoqa.com/alerts

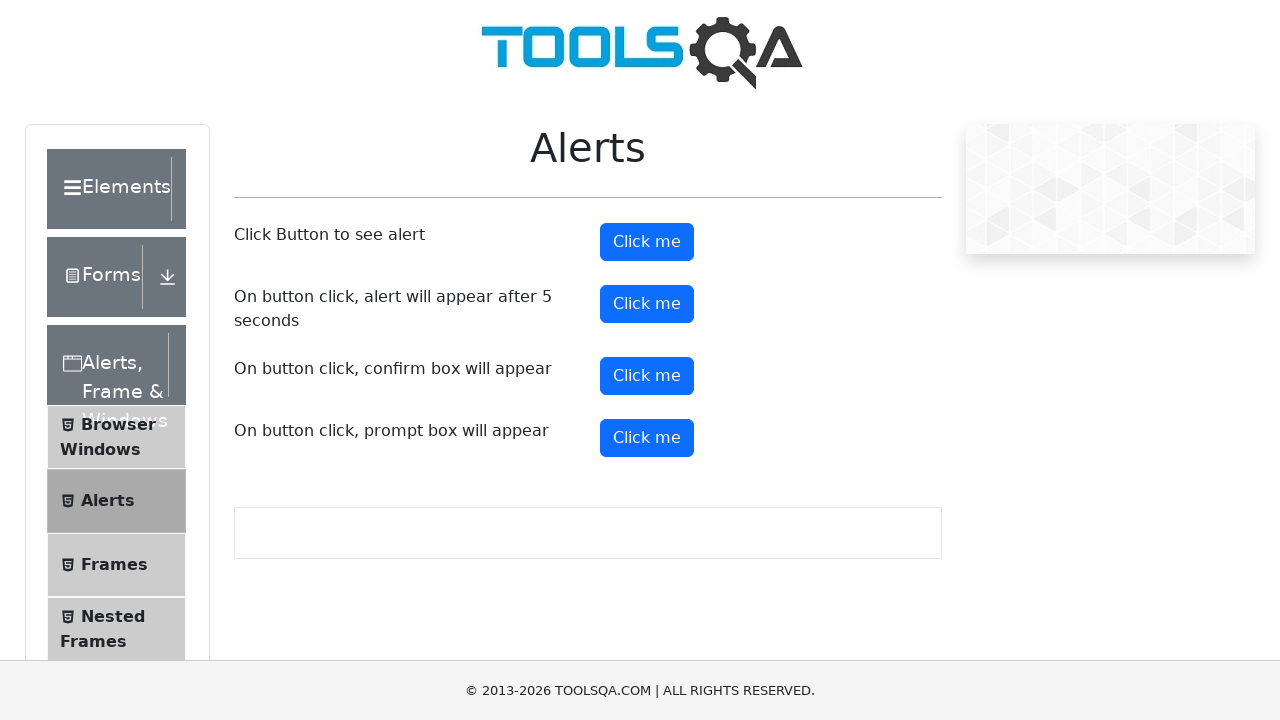

Clicked alert button to trigger alert at (647, 242) on #alertButton
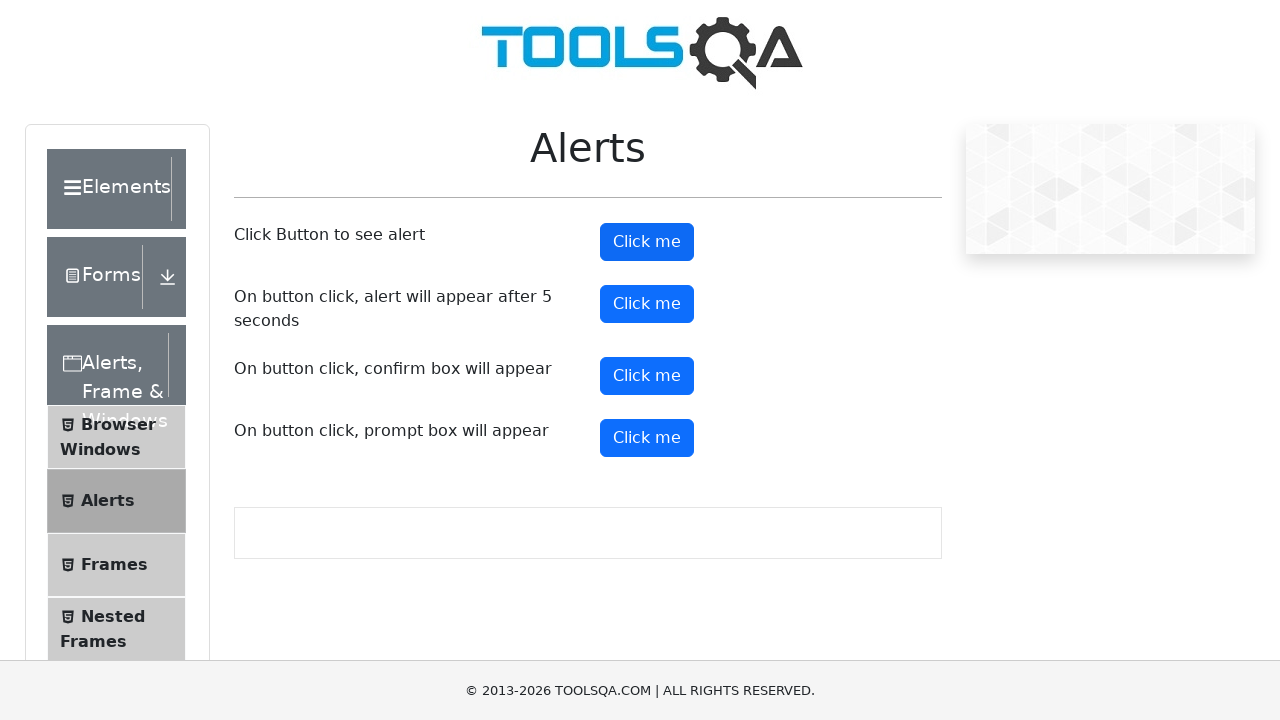

Set up dialog handler to dismiss alert
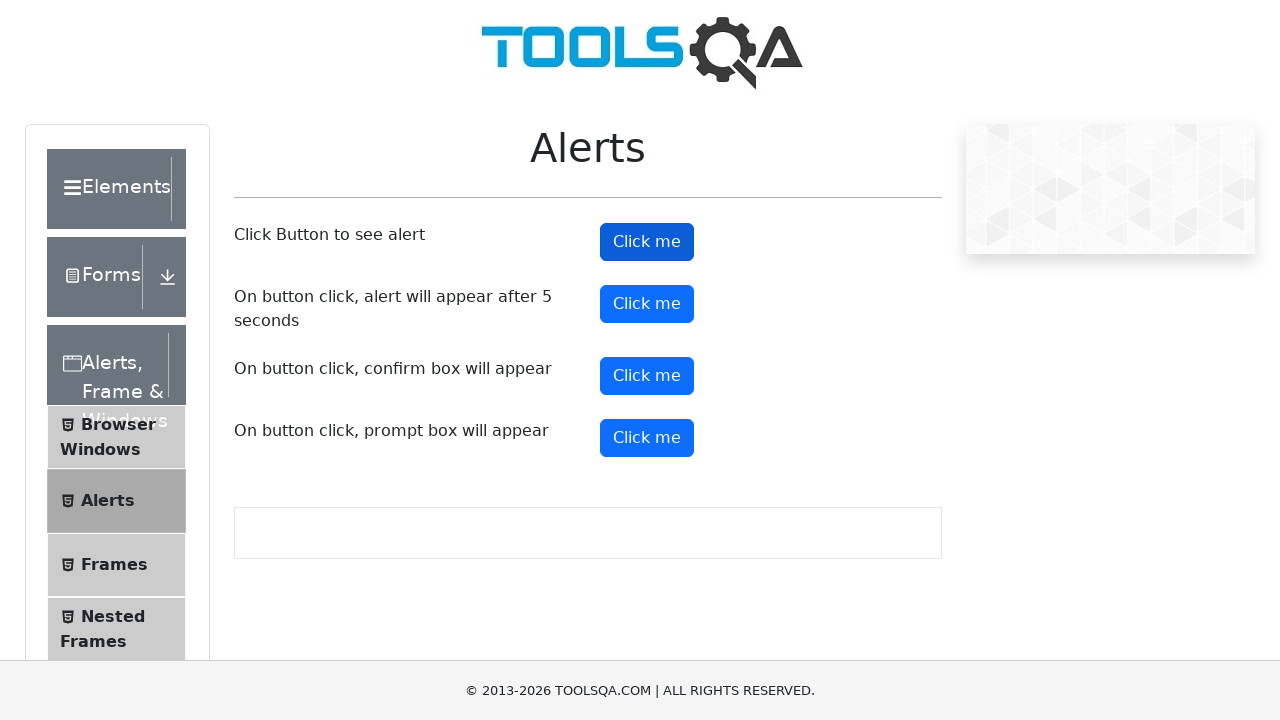

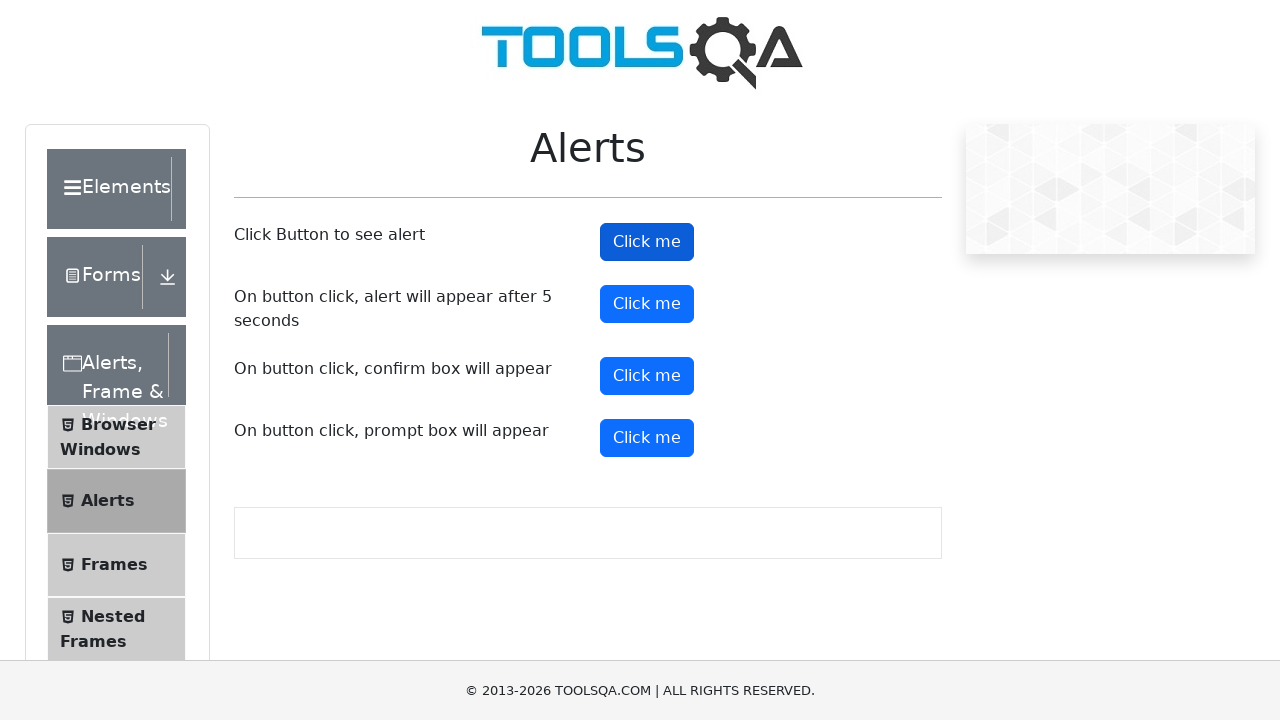